Tests calculator addition functionality by clicking number buttons and the plus operator to compute 7+8

Starting URL: https://www.calculator.net/math-calculator.html

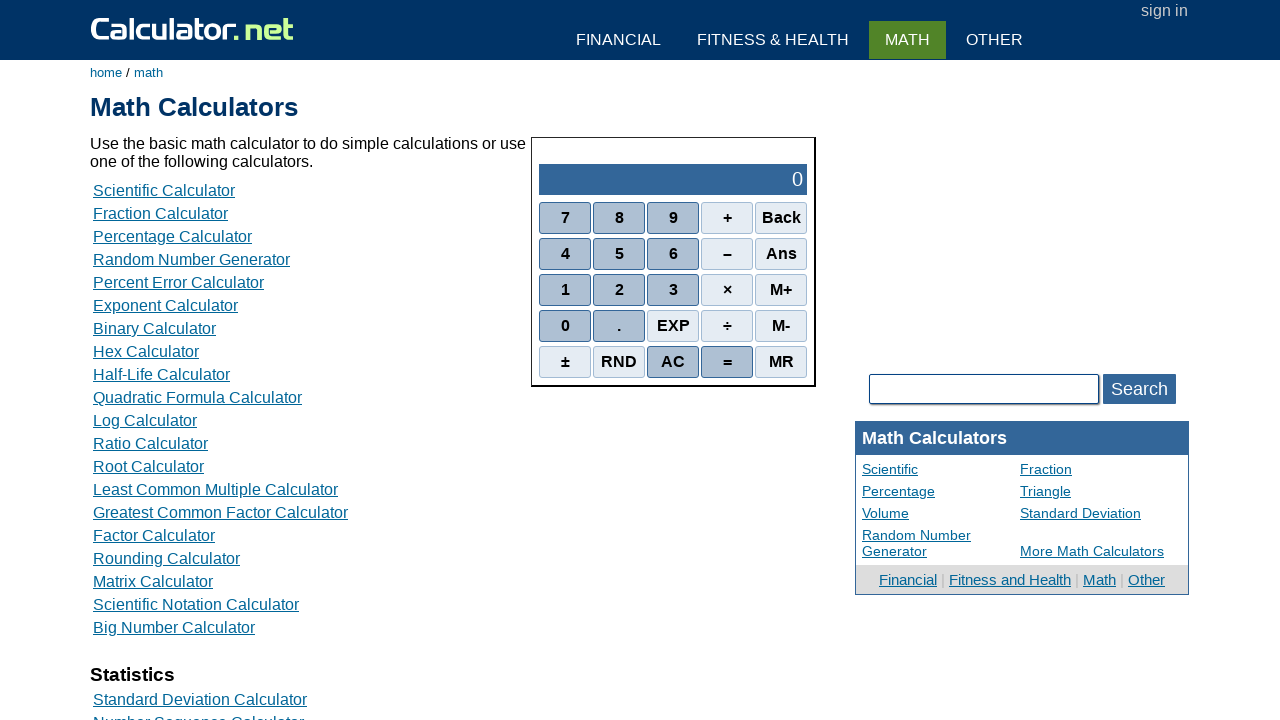

Clicked number 7 at (565, 218) on xpath=//span[normalize-space()='7']
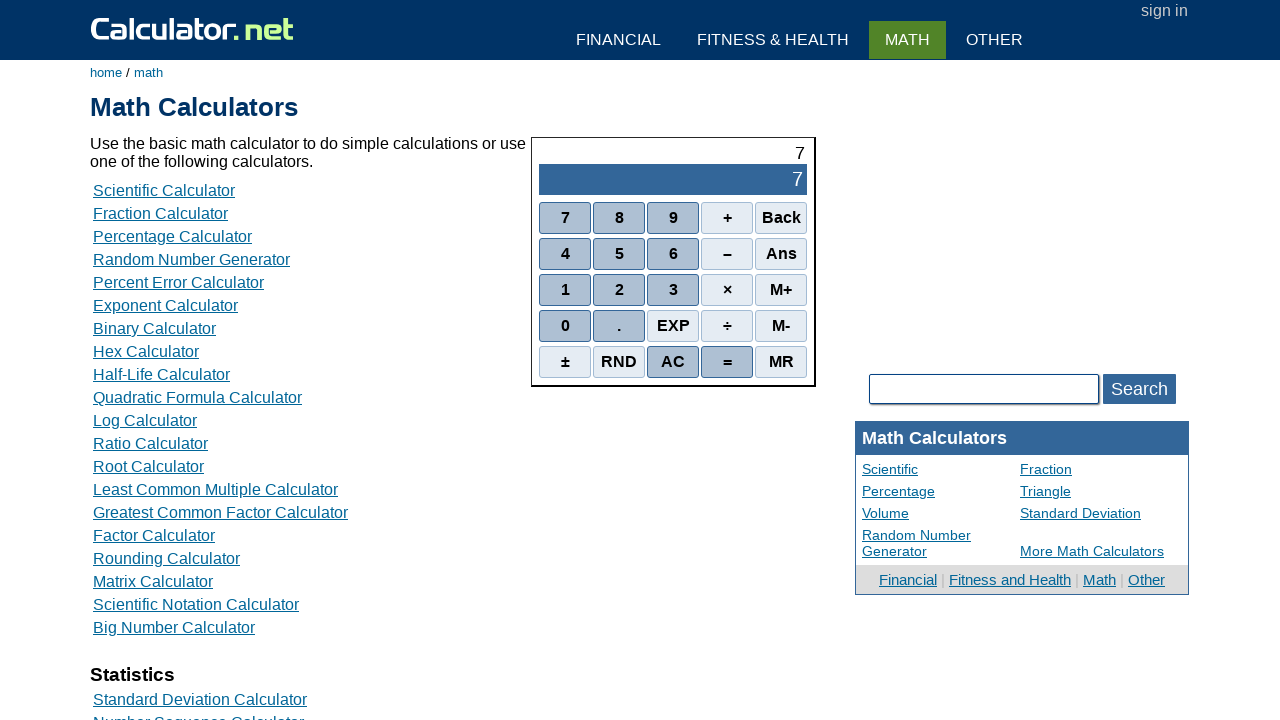

Clicked plus operator at (727, 218) on xpath=//span[normalize-space()='+']
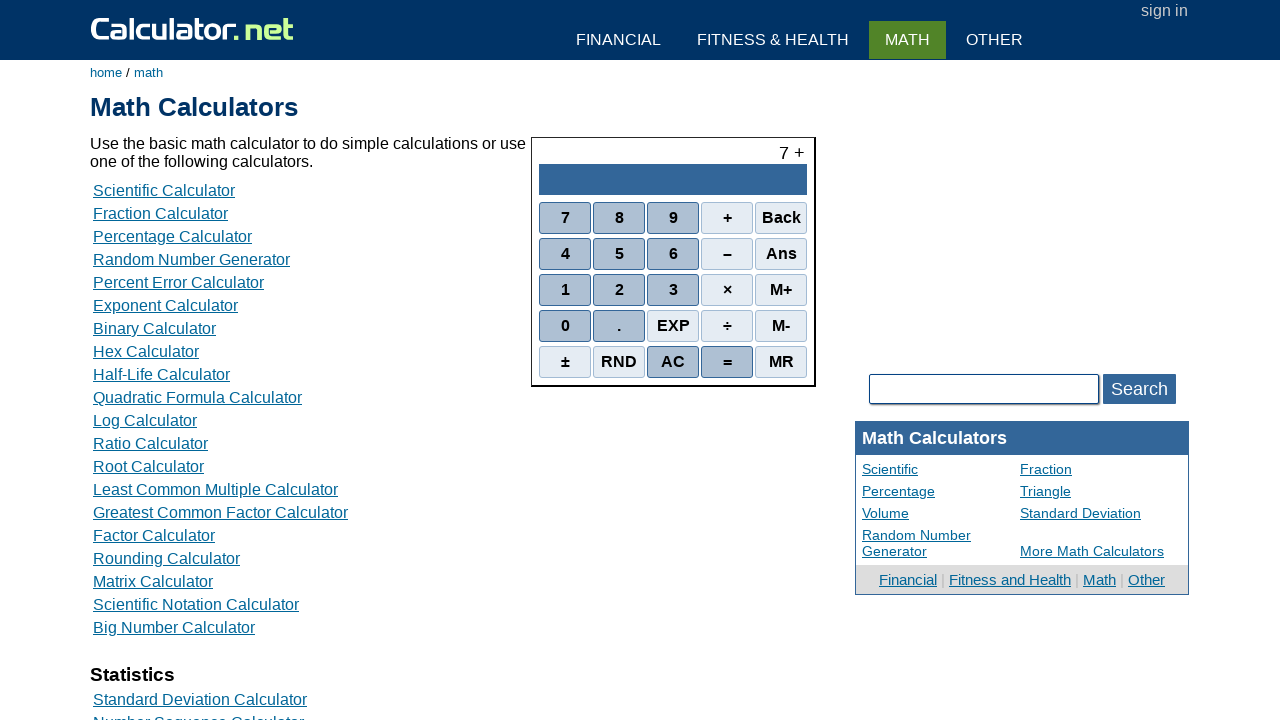

Clicked number 8 at (619, 218) on xpath=//span[normalize-space()='8']
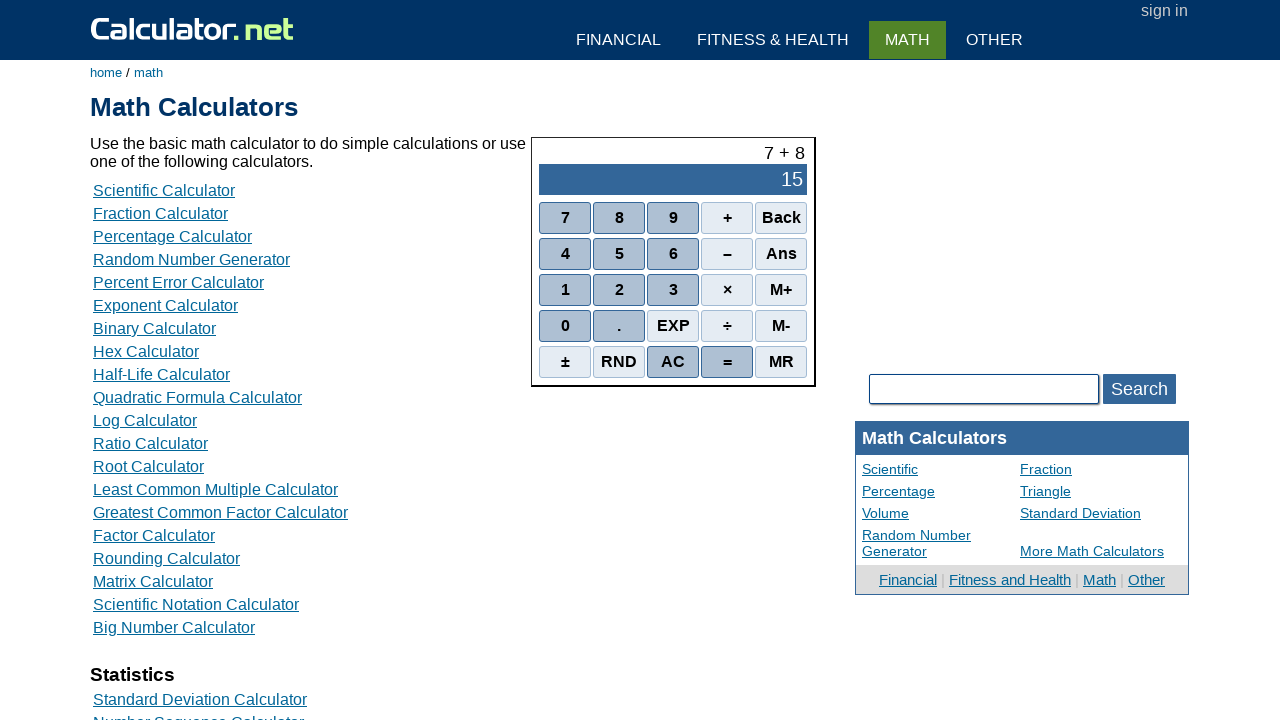

Clicked equals button to calculate 7+8 at (727, 362) on xpath=//span[normalize-space()='=']
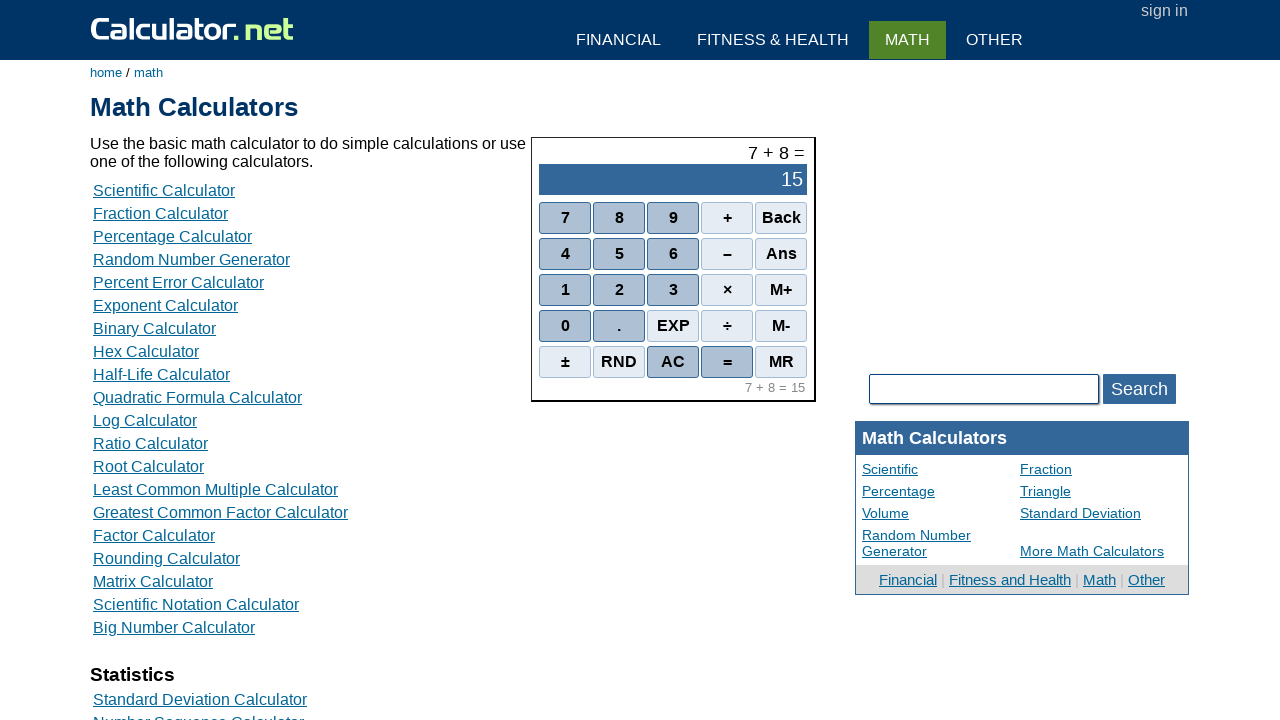

Calculator result output is displayed
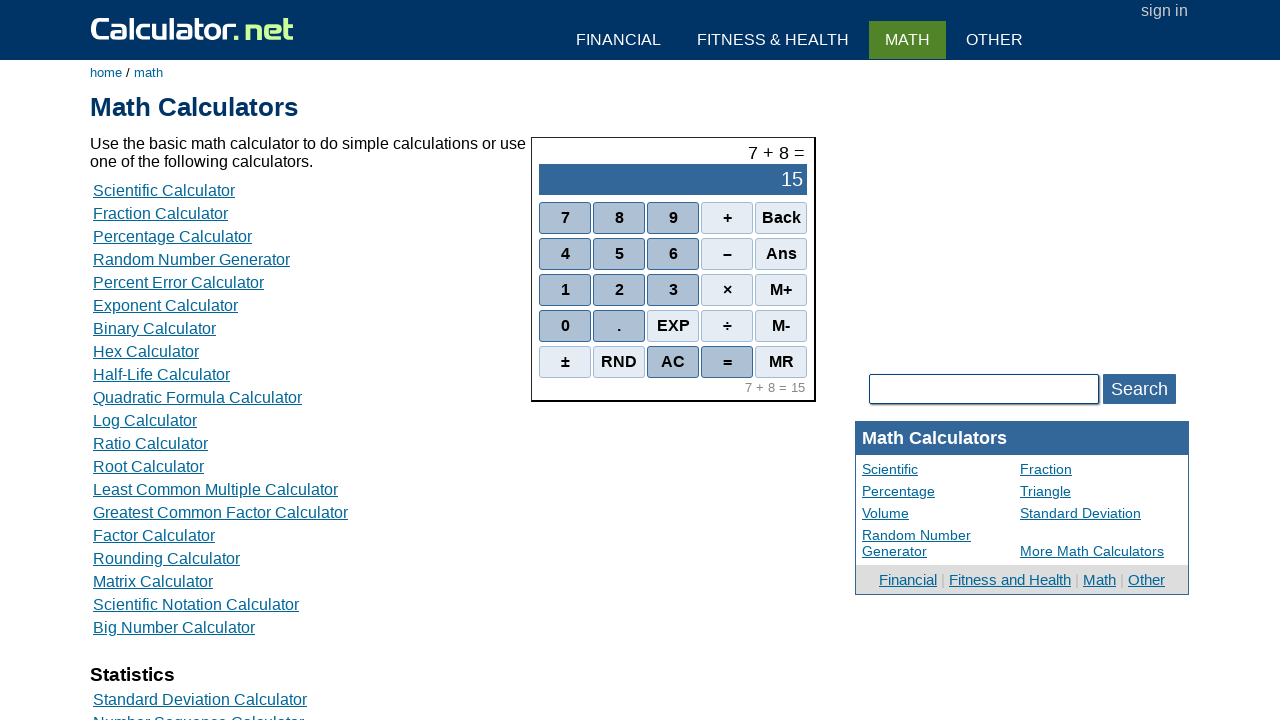

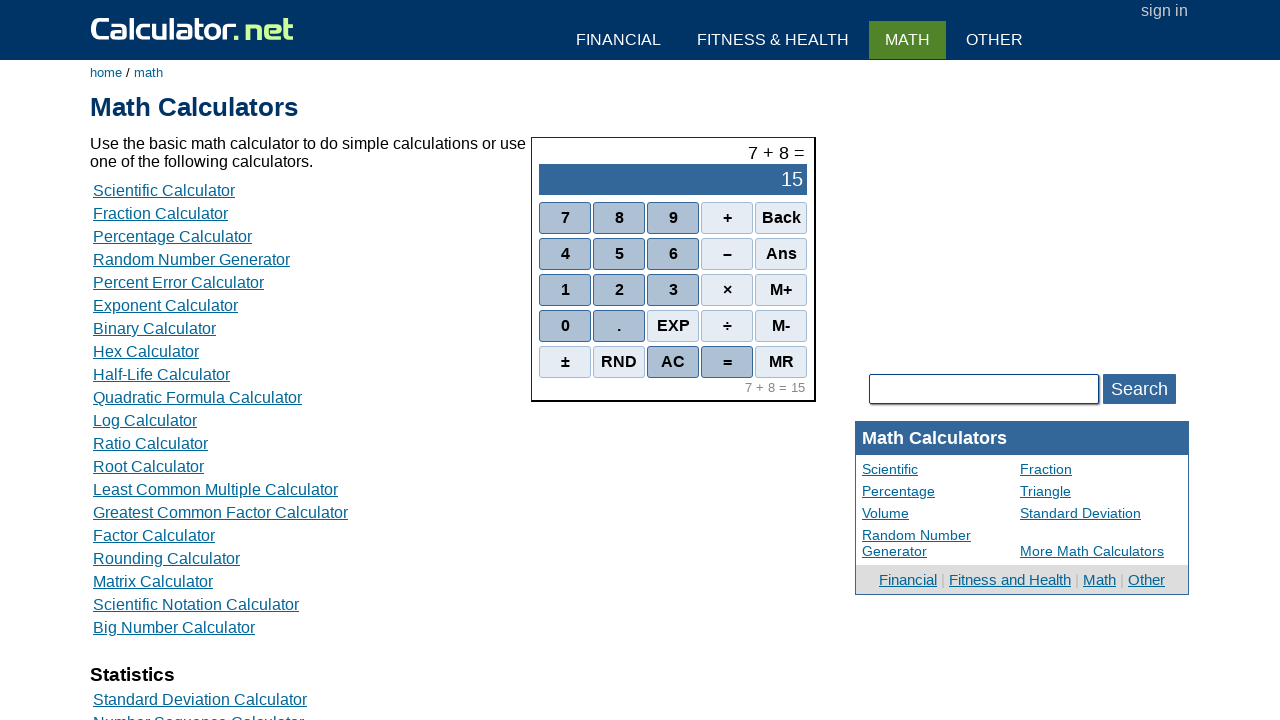